Tests various dropdown operations including selecting by index, value, visible text, printing all options, verifying option presence, and checking dropdown size

Starting URL: https://testcenter.techproeducation.com/index.php?page=dropdown

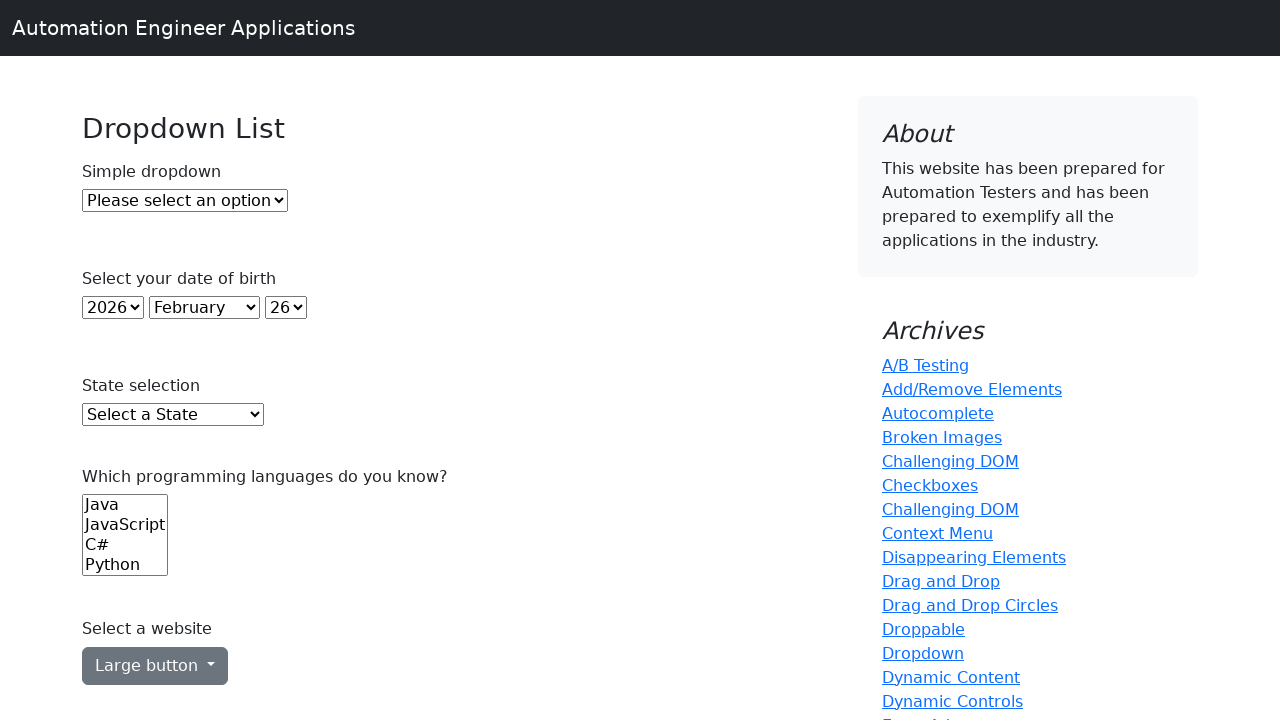

Located dropdown element with id 'dropdown'
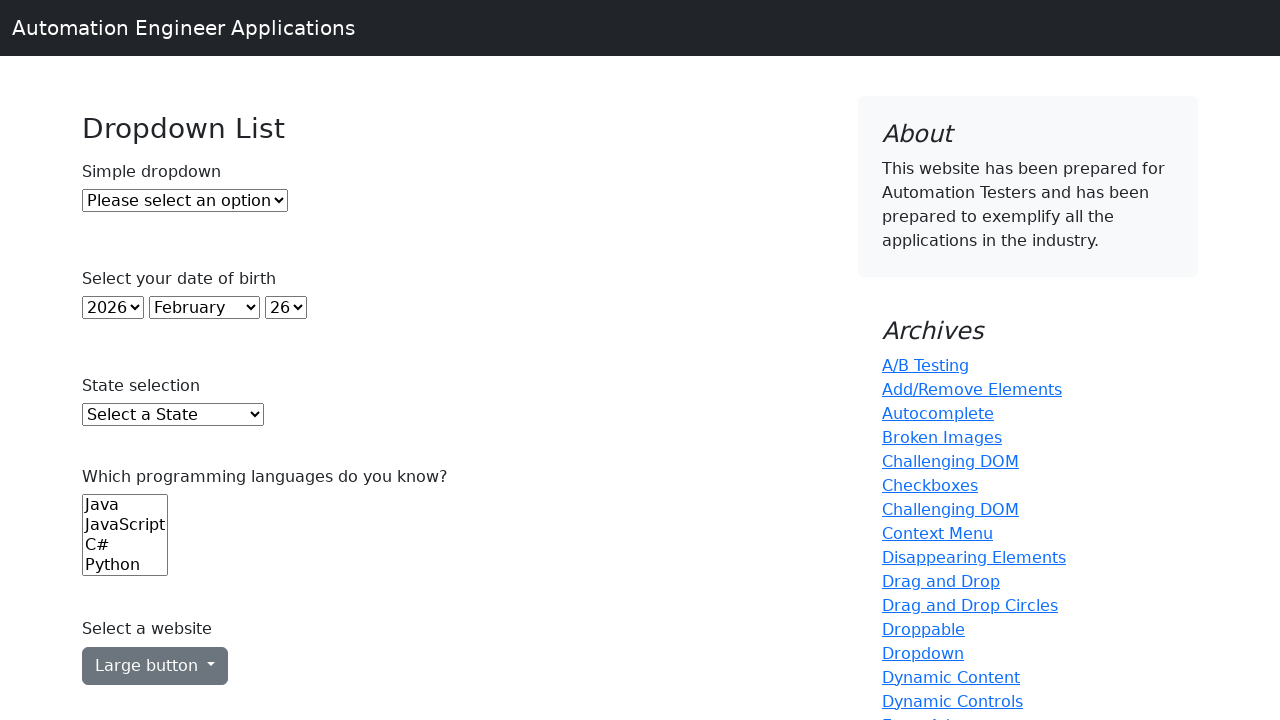

Selected dropdown option at index 1 on #dropdown
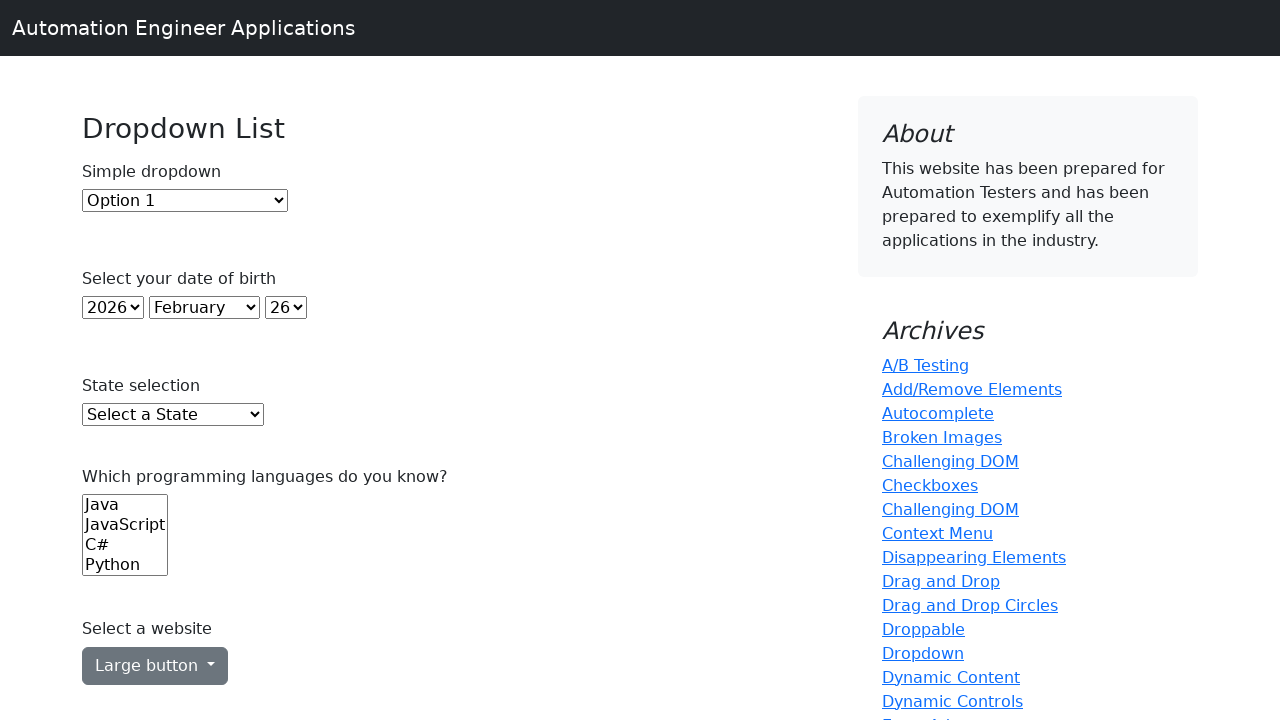

Selected dropdown option with value '2' on #dropdown
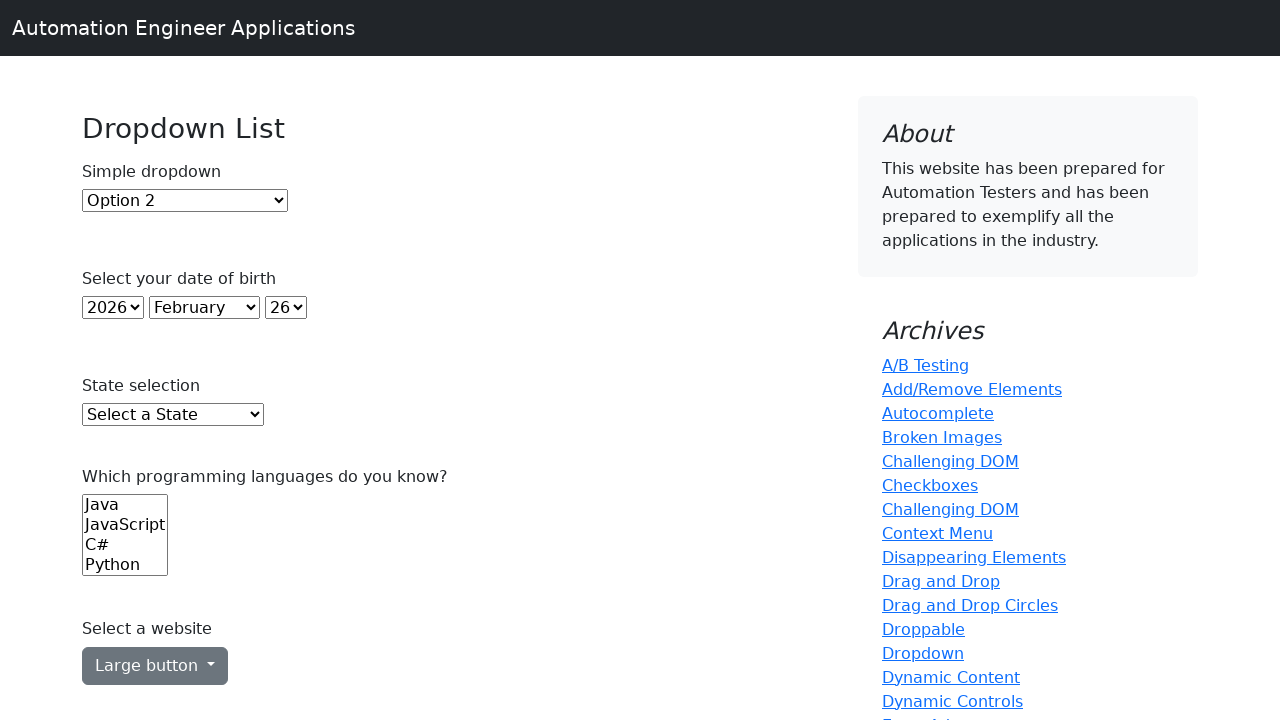

Selected dropdown option with label 'Option 1' on #dropdown
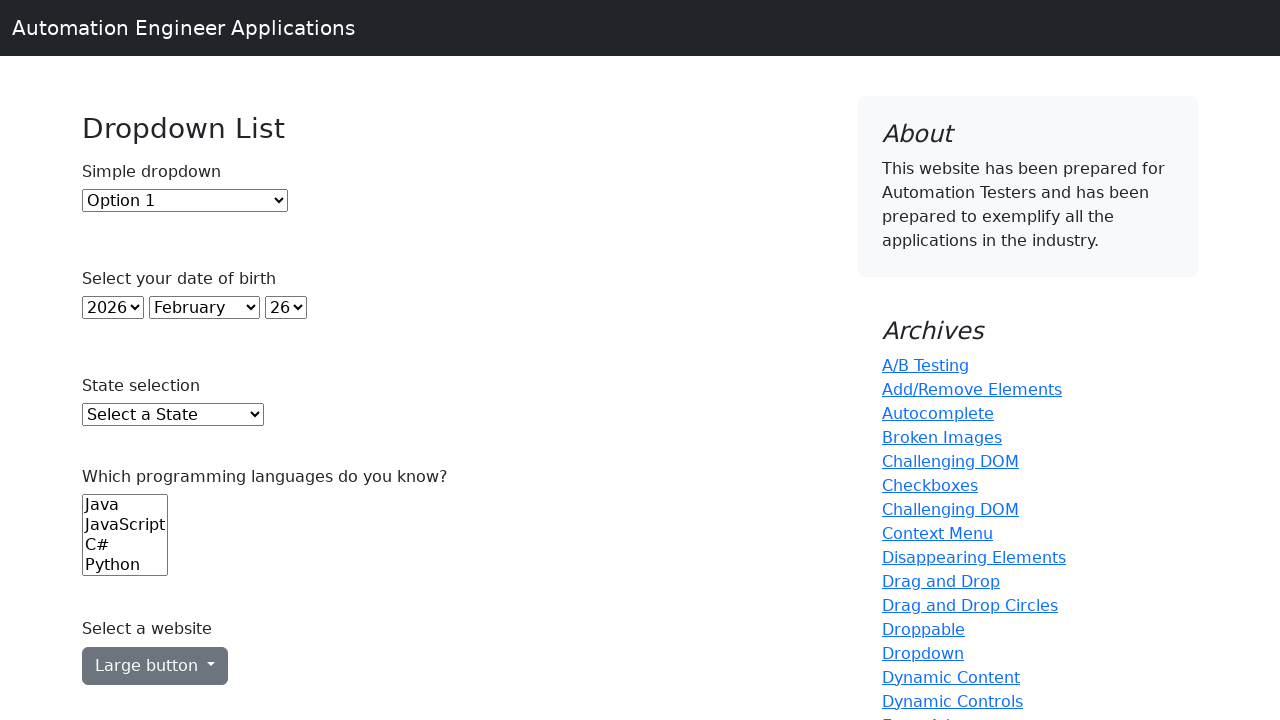

Selected dropdown option with value '2' again for verification on #dropdown
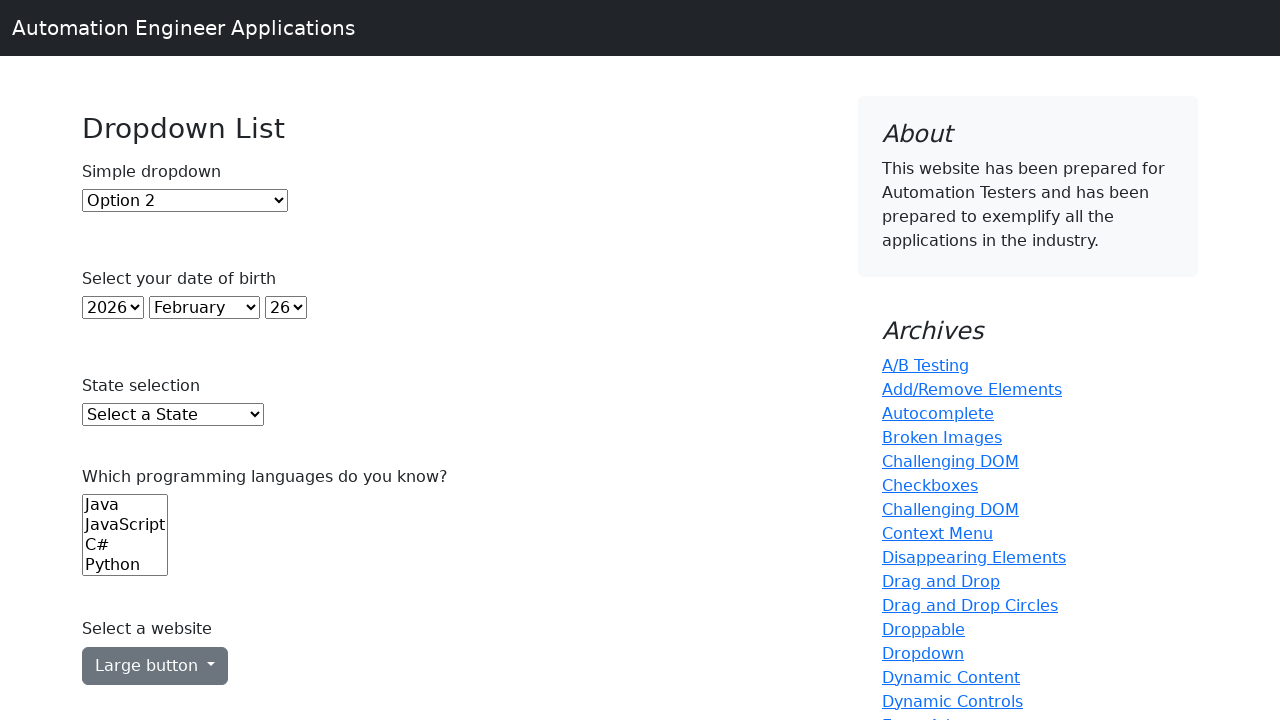

Retrieved all dropdown option texts
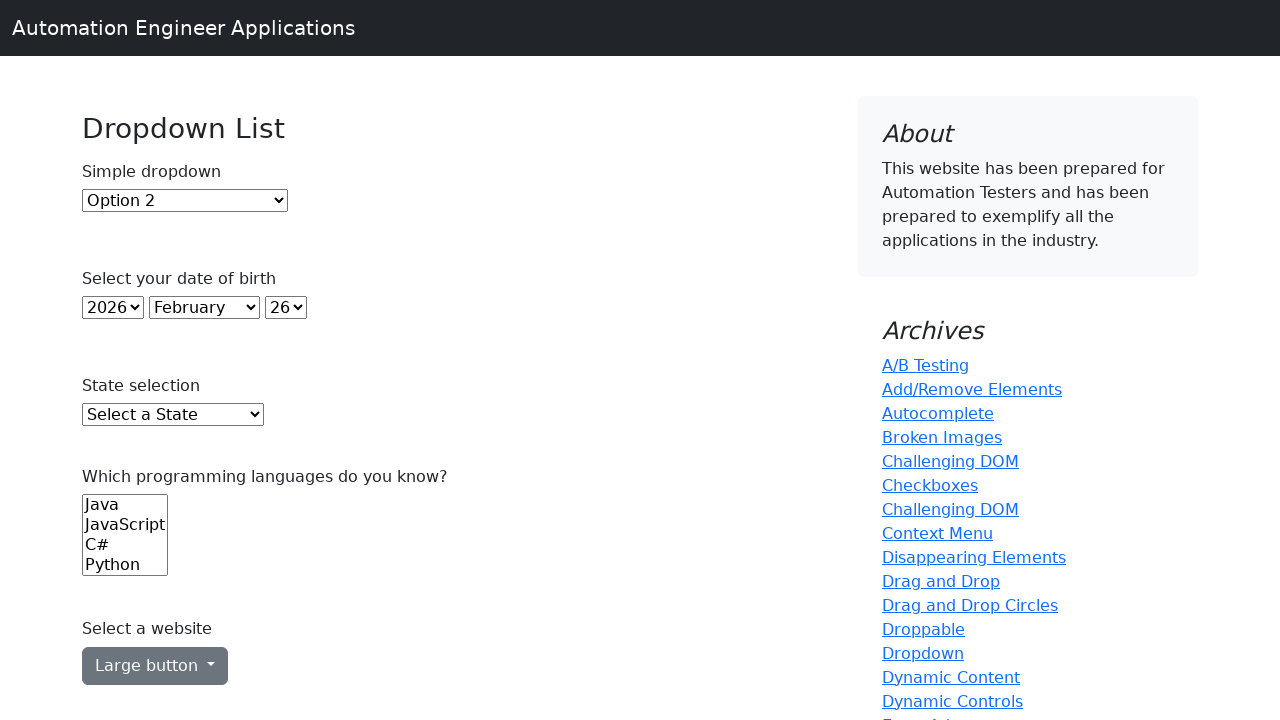

Retrieved currently selected option text
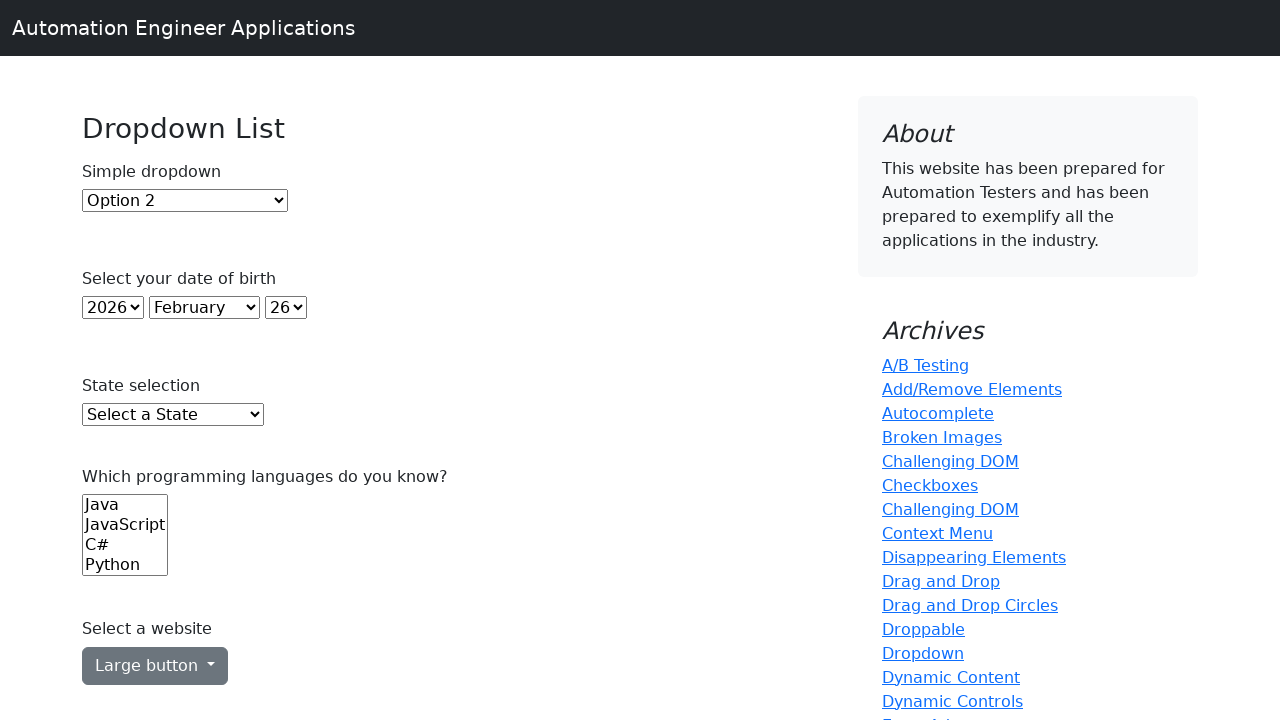

Counted total number of dropdown options
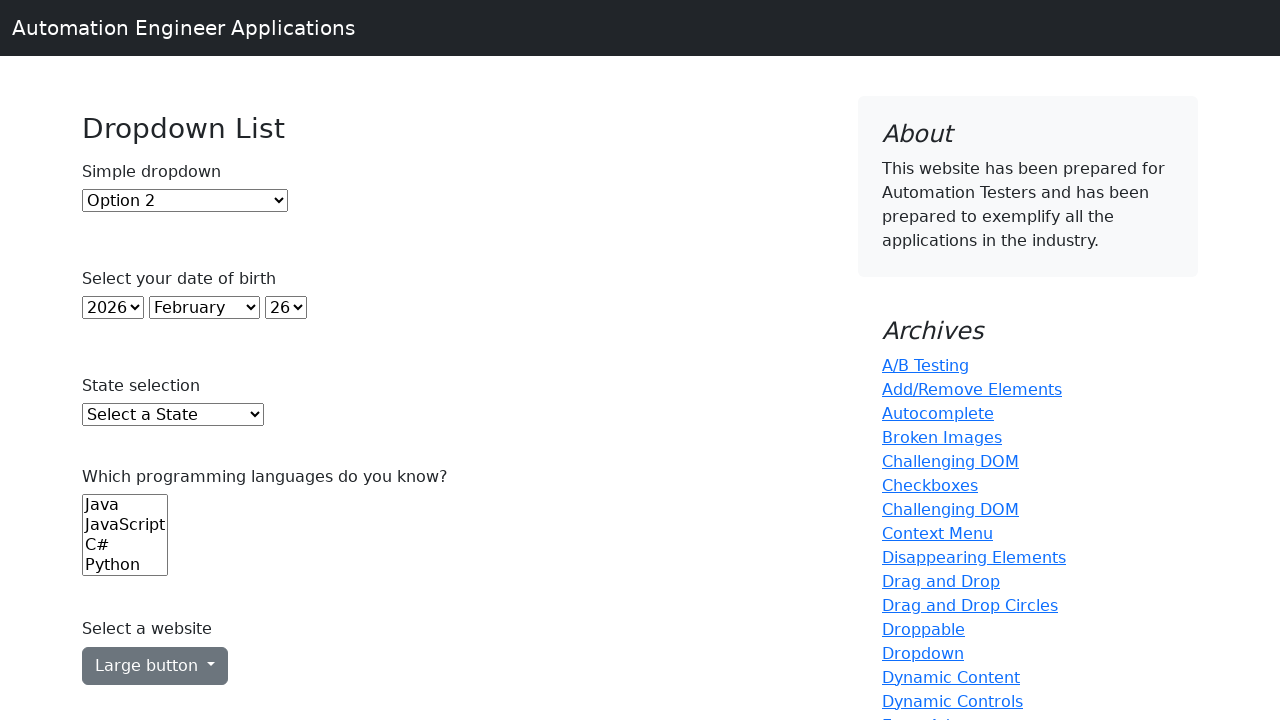

Verified dropdown contains exactly 3 options - Test Passed
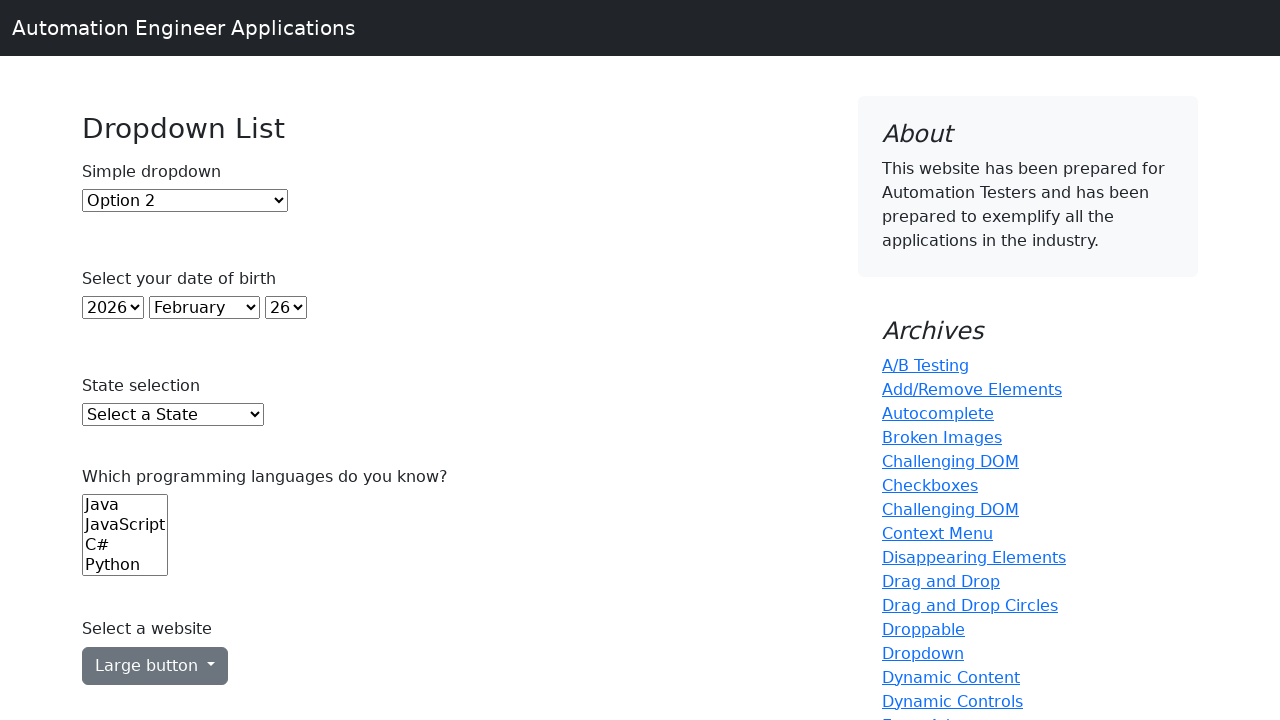

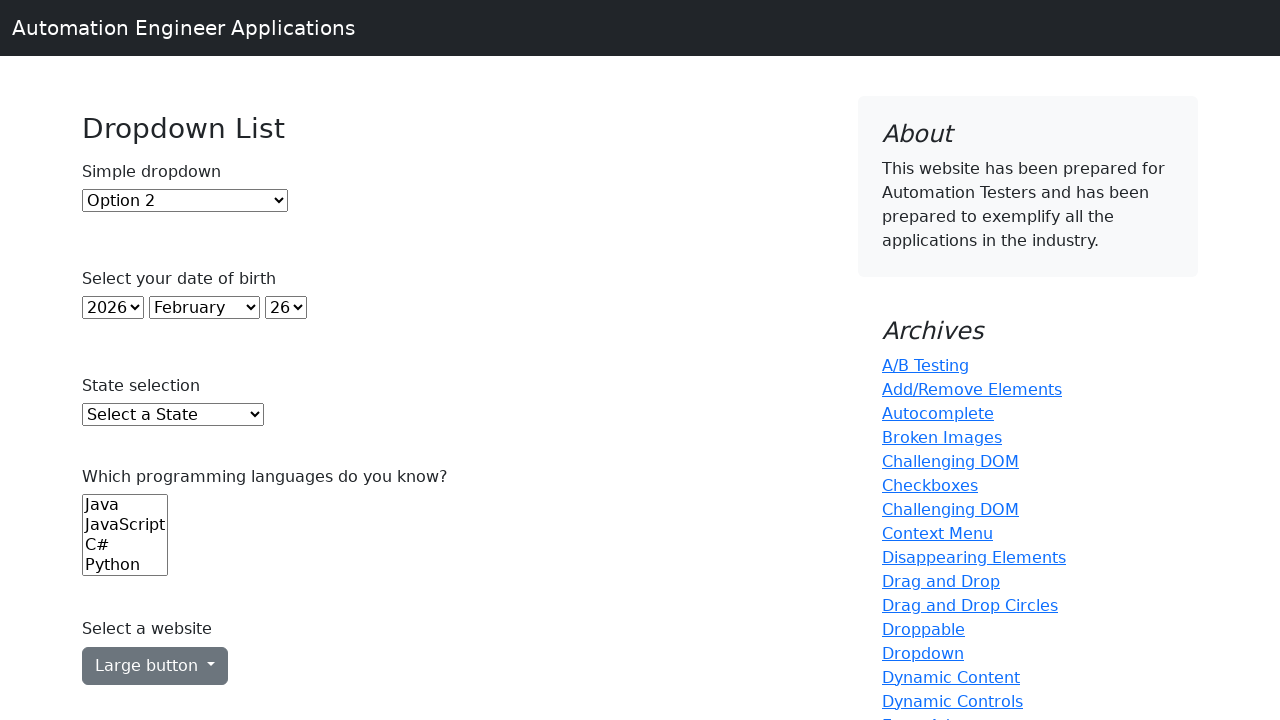